Tests nested iframe navigation by switching to multiple iframe levels and interacting with an input field inside the nested frames

Starting URL: http://demo.automationtesting.in/Frames.html

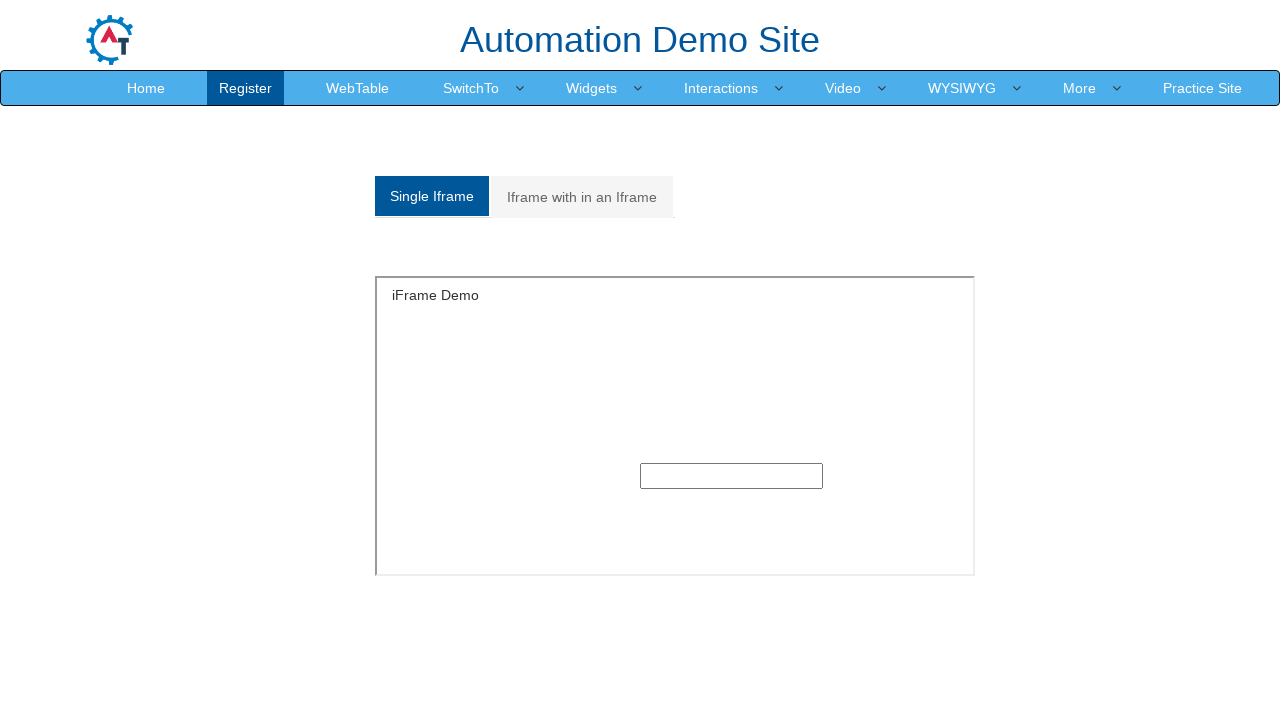

Clicked on the 'Iframe with in an Iframe' tab at (582, 197) on (//a[contains(@class,'analystic')])[2]
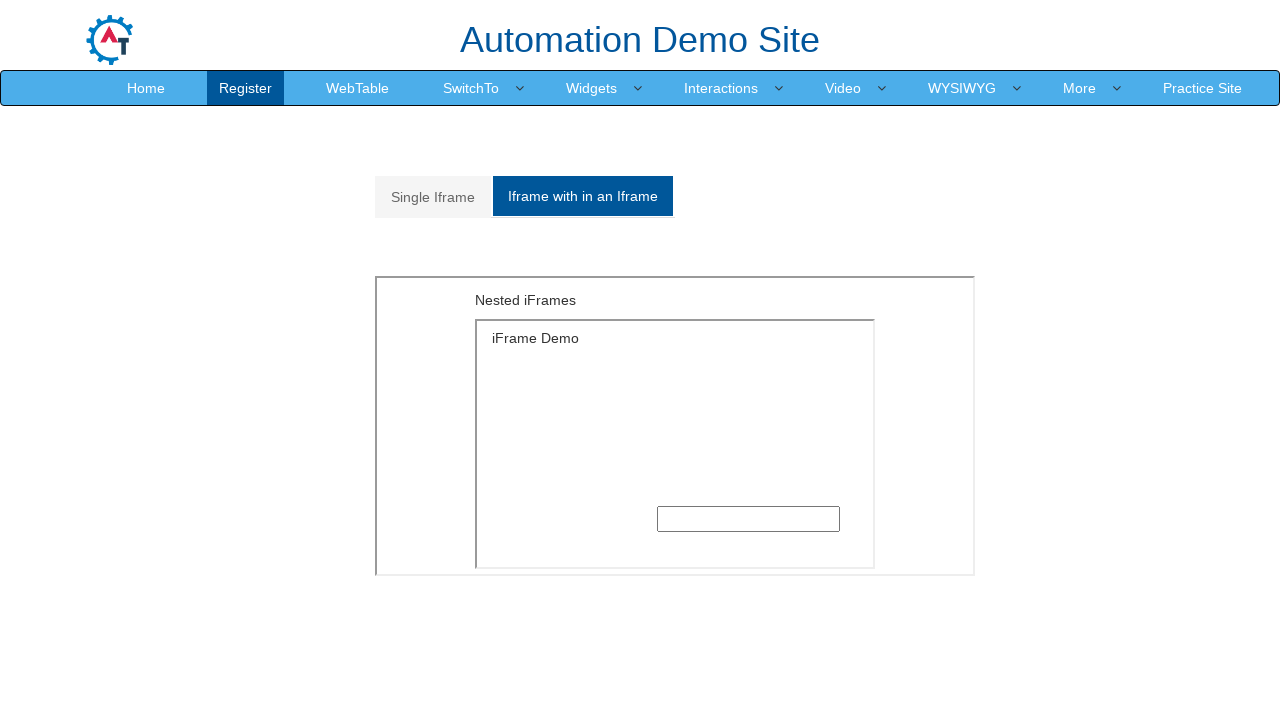

Waited for iframe section to load (3 second timeout)
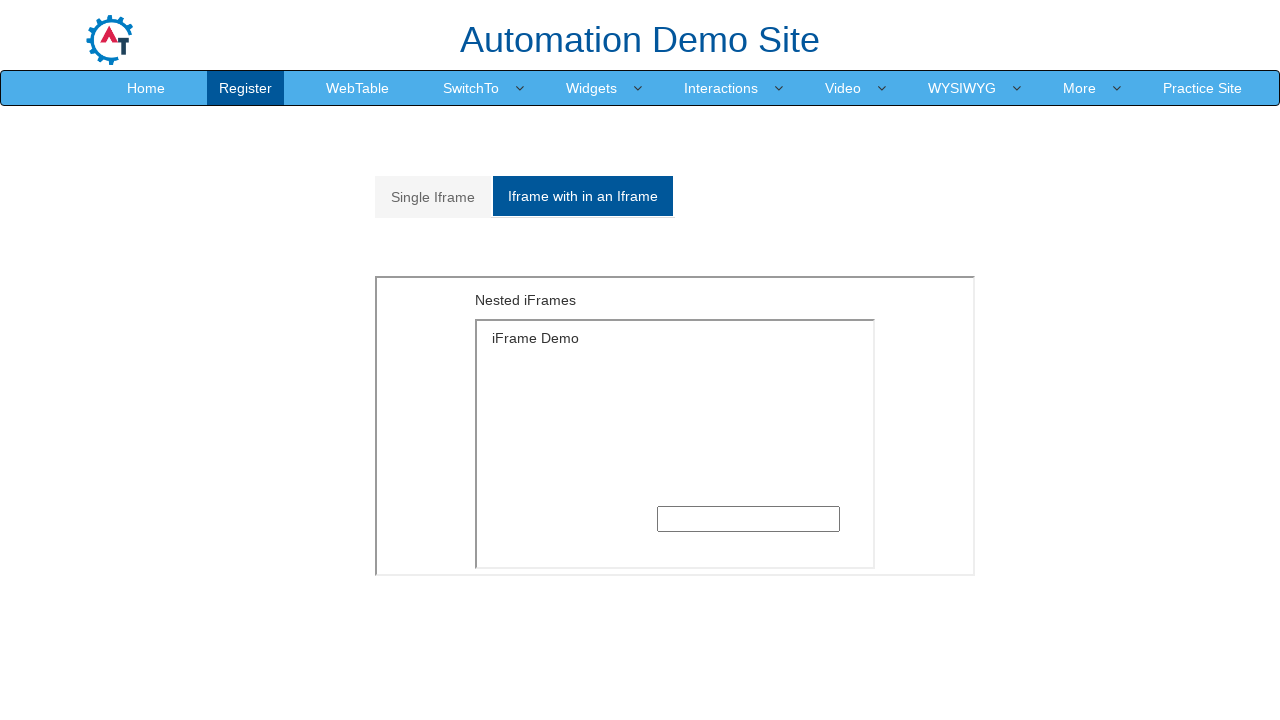

Located and switched to outer iframe
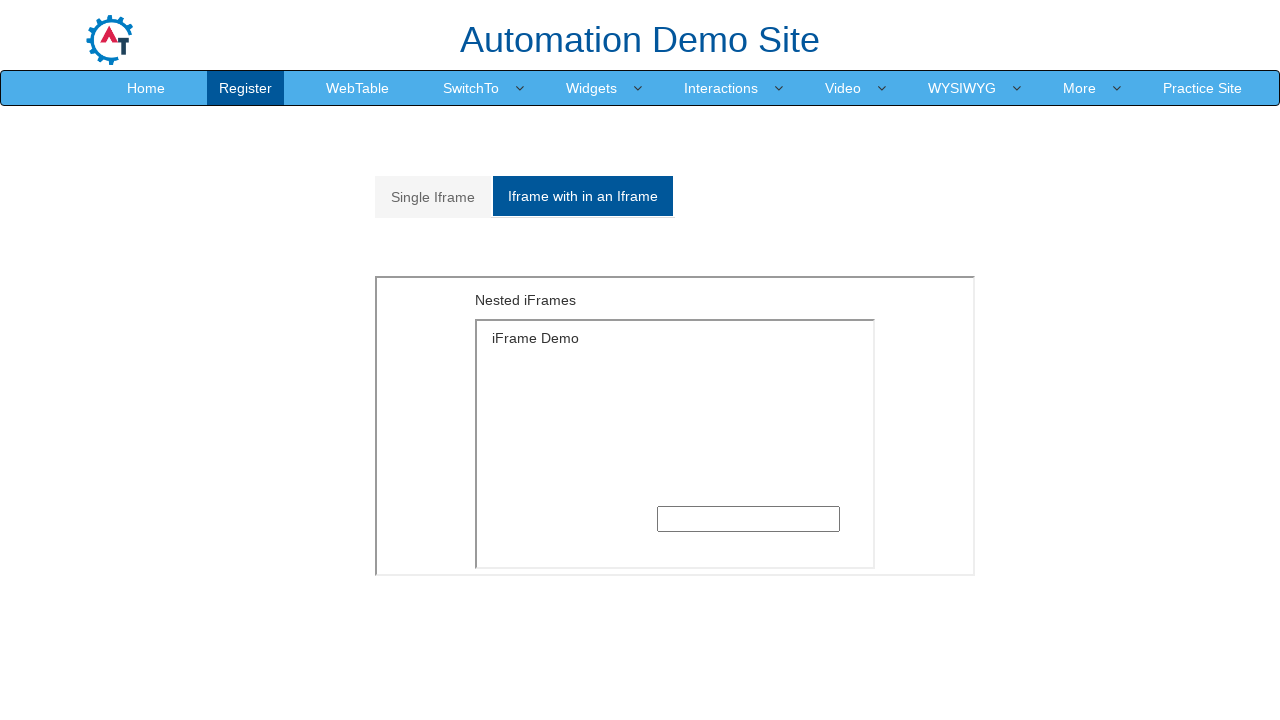

Located and switched to inner iframe within the outer frame
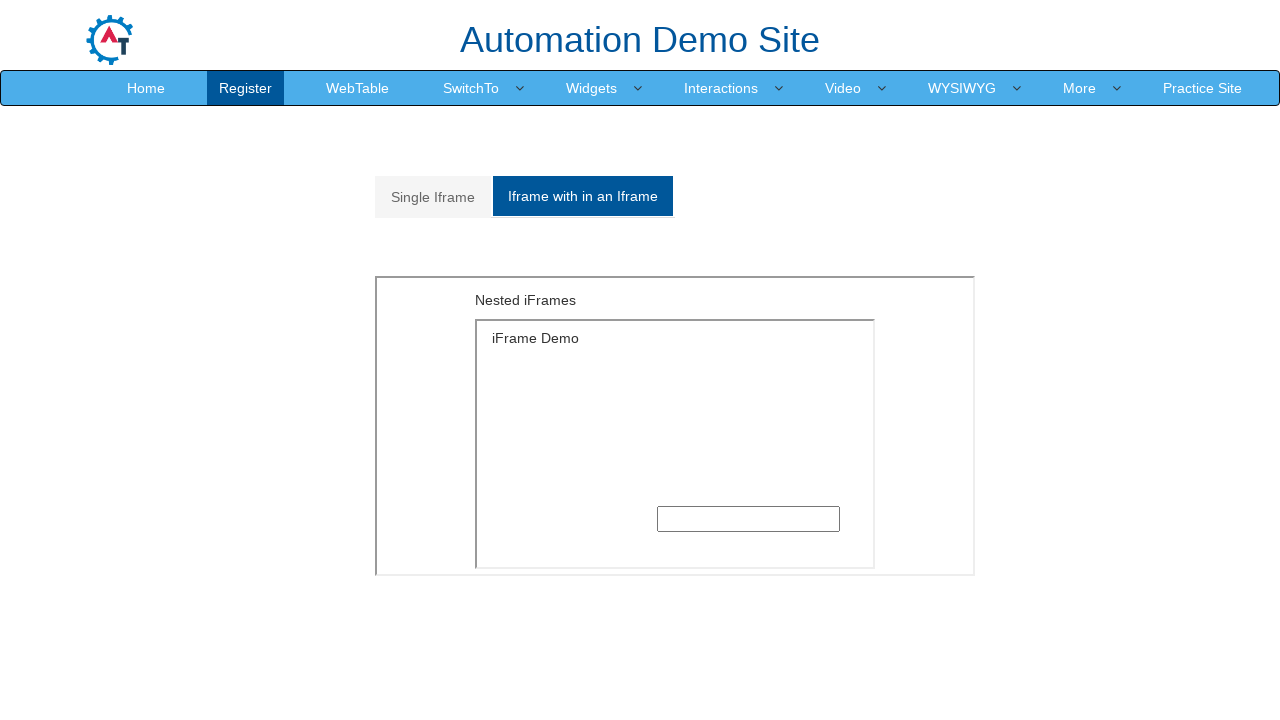

Filled text input field in nested iframe with 'Jonnadaabhishek' on #Multiple > iframe:nth-child(1) >> internal:control=enter-frame >> xpath=/html/b
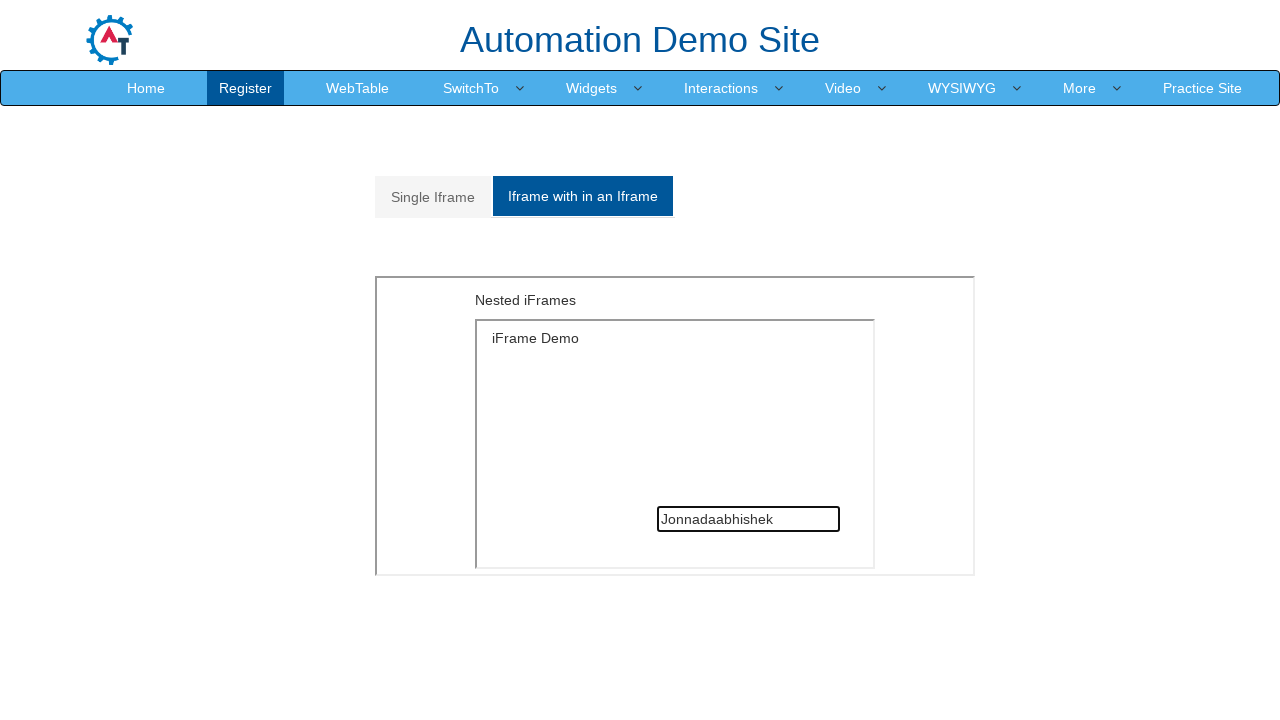

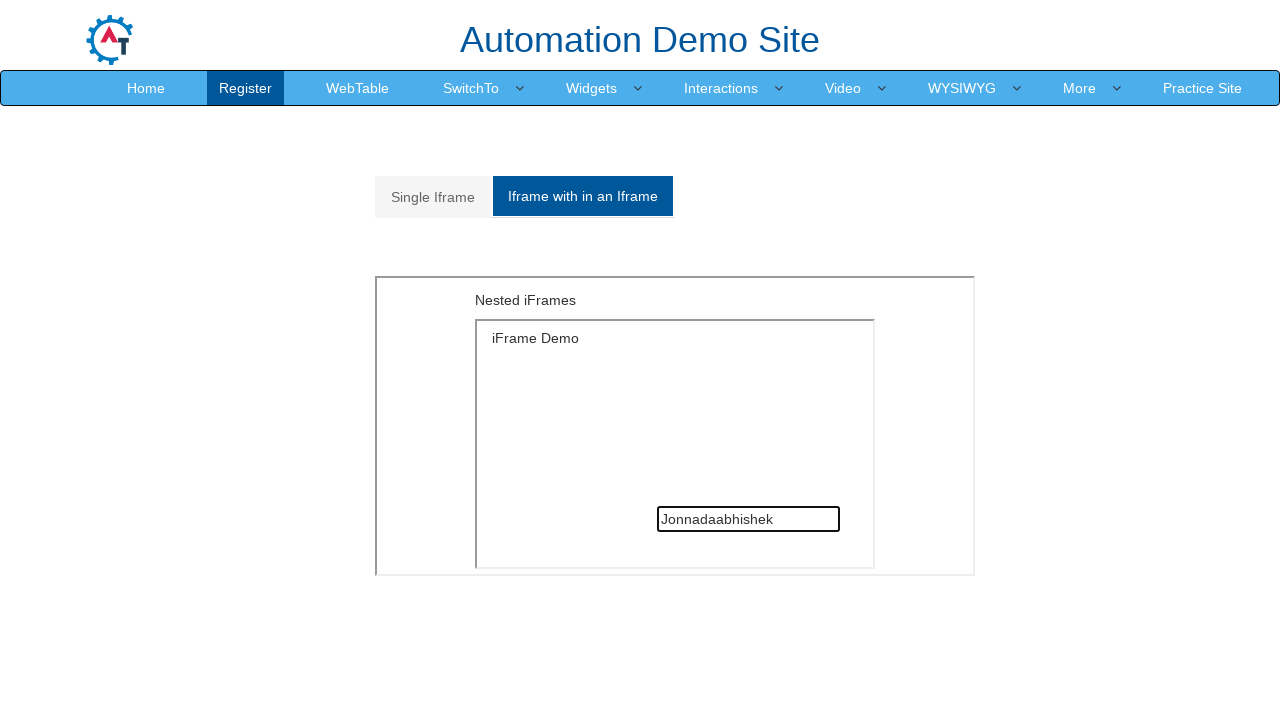